Tests clicking on an element using JavaScript evaluation on the Rahul Shetty Academy Automation Practice page to open a new tab.

Starting URL: https://www.rahulshettyacademy.com/AutomationPractice/

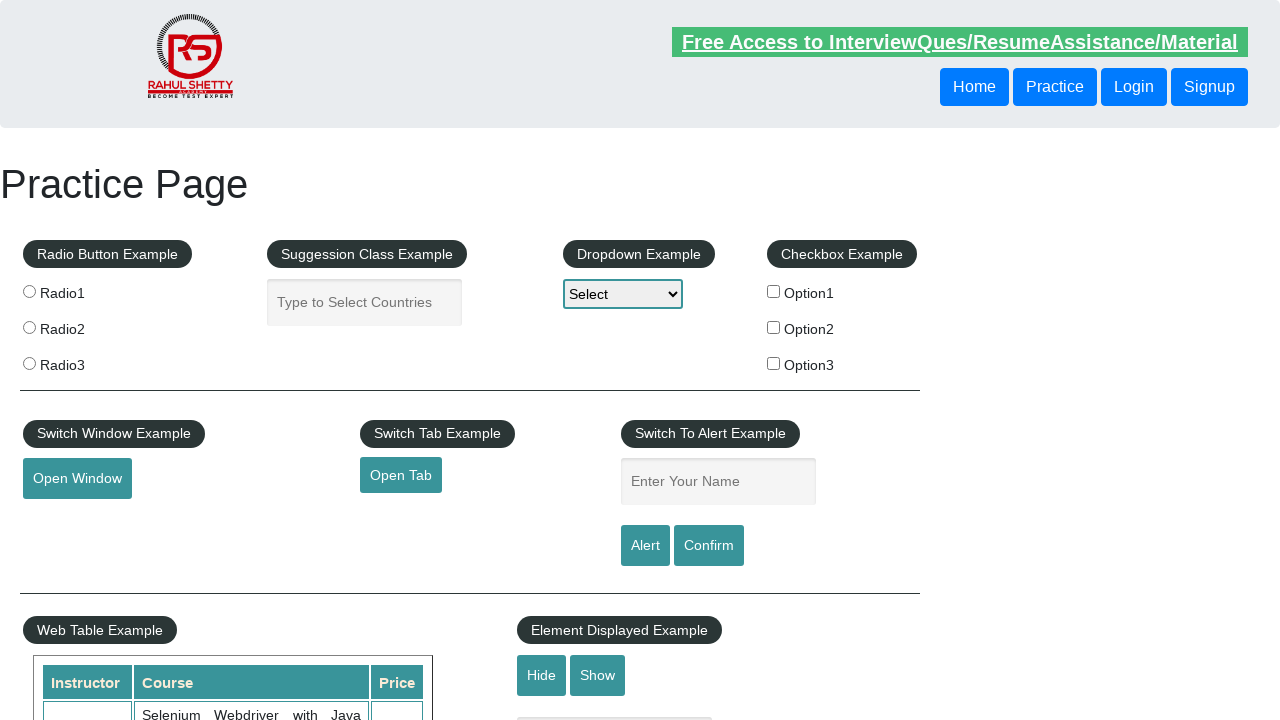

Clicked the 'Open Tab' button using JavaScript evaluation to open a new tab
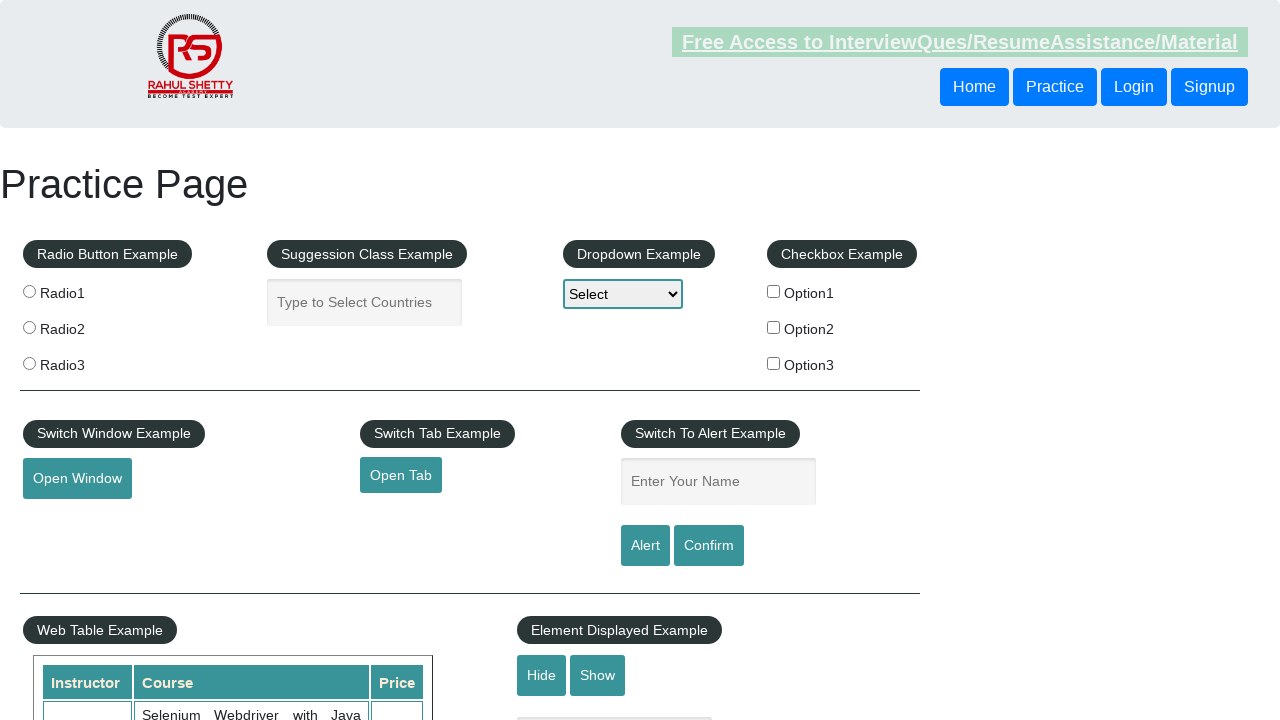

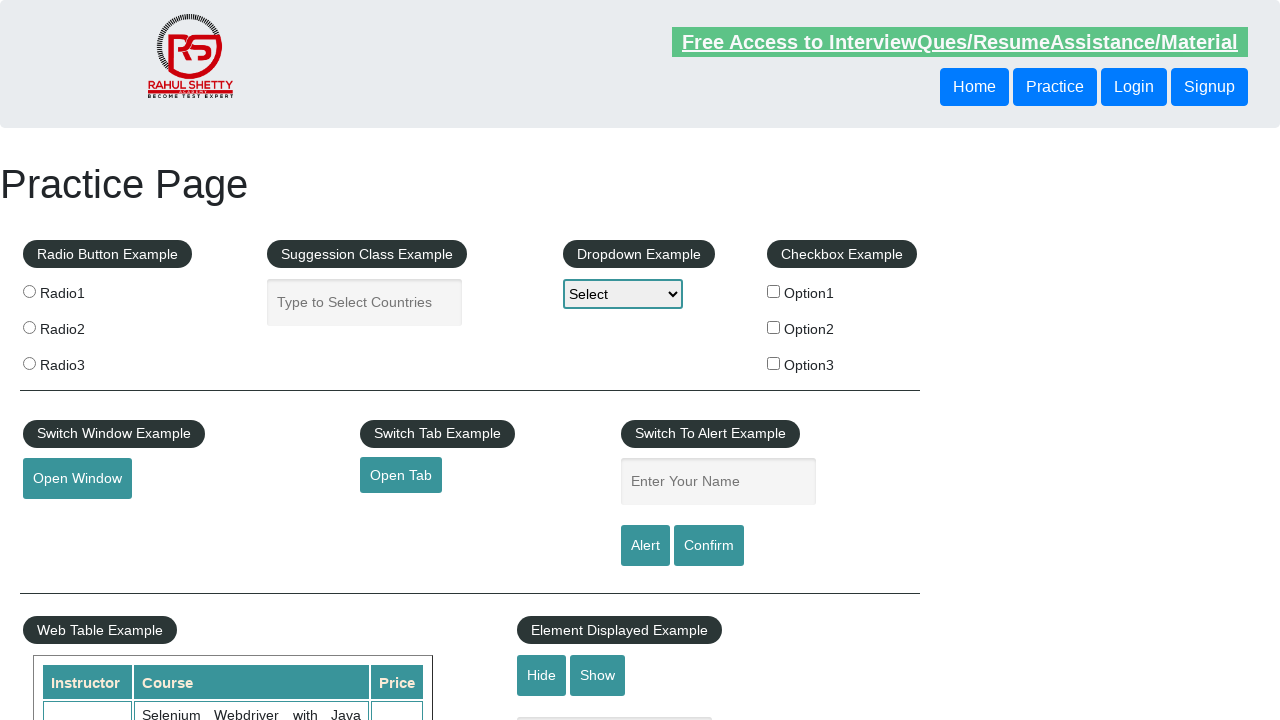